Automates interaction with the 2048 game by pressing the up arrow key and attempting to click the retry button if available

Starting URL: https://play2048.co/

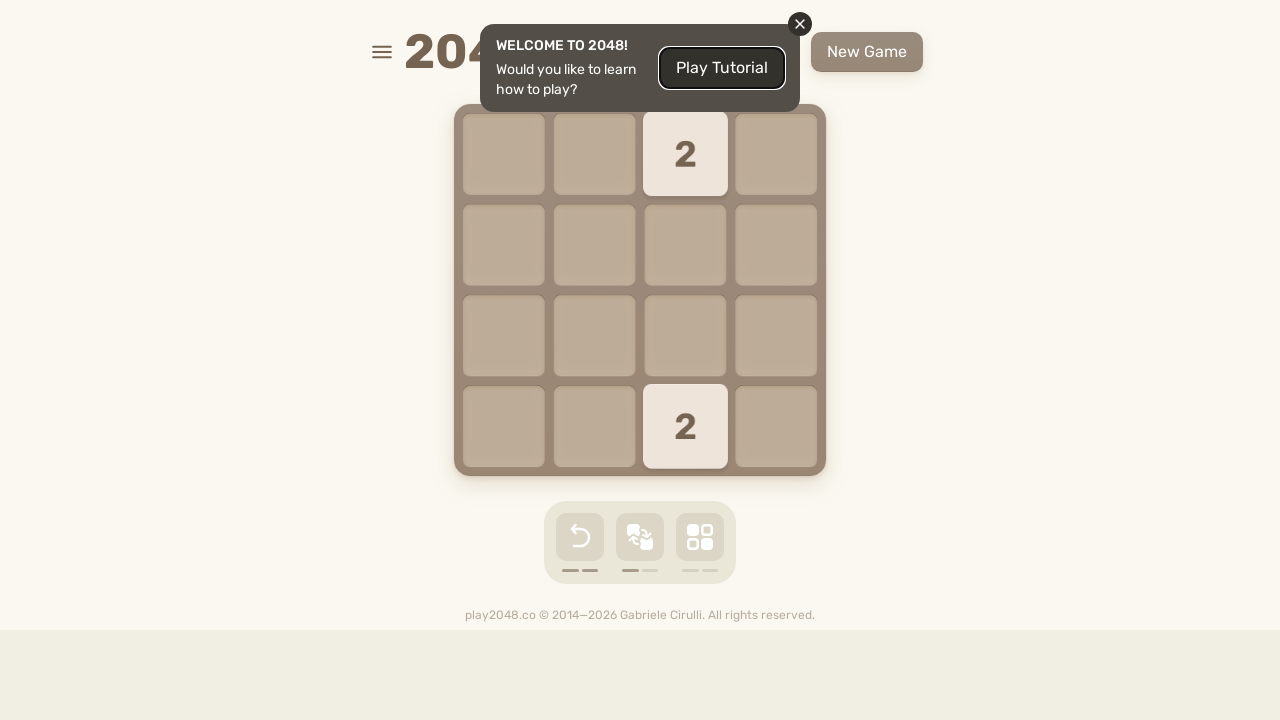

Pressed up arrow key to make a move in 2048 game on html
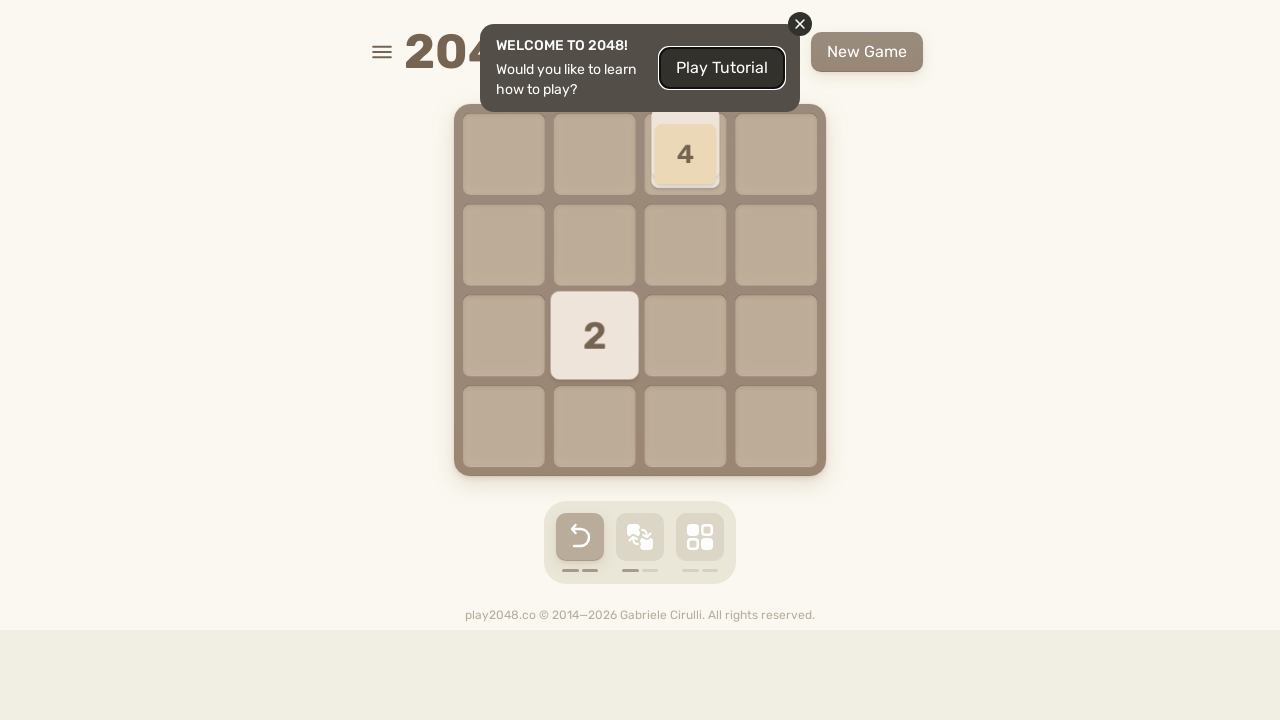

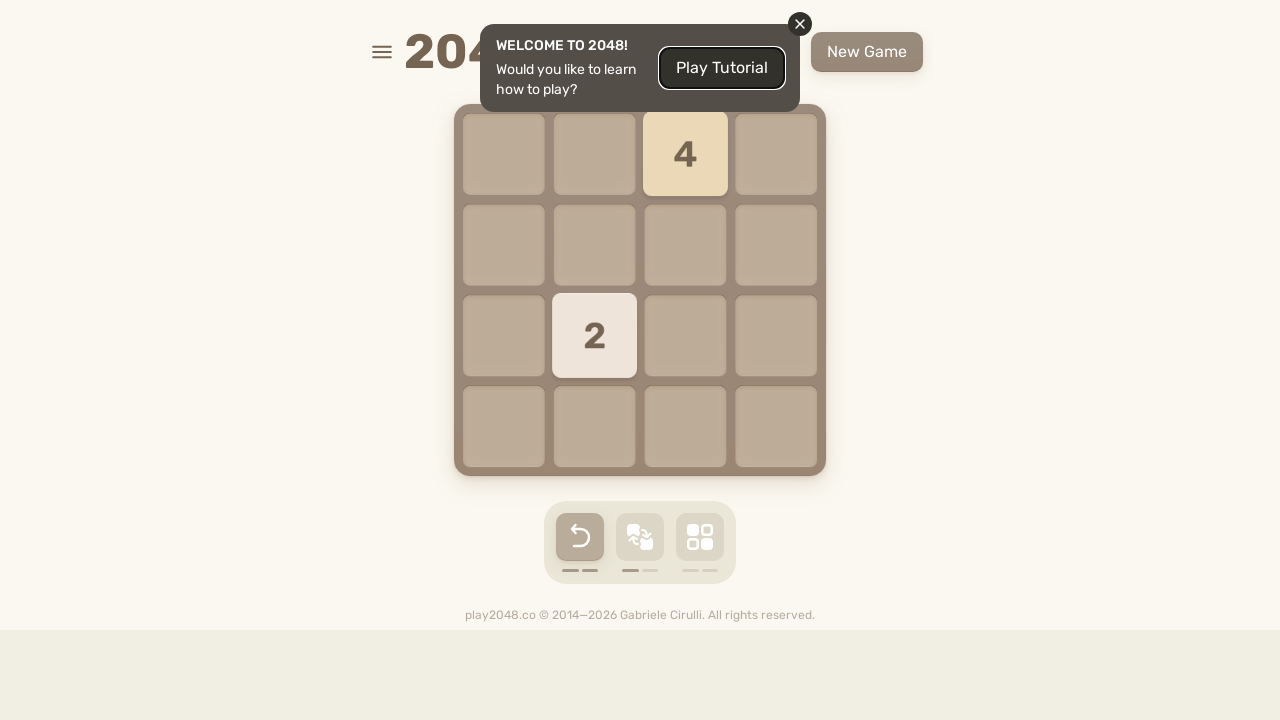